Tests that edits are cancelled when pressing Escape key

Starting URL: https://demo.playwright.dev/todomvc

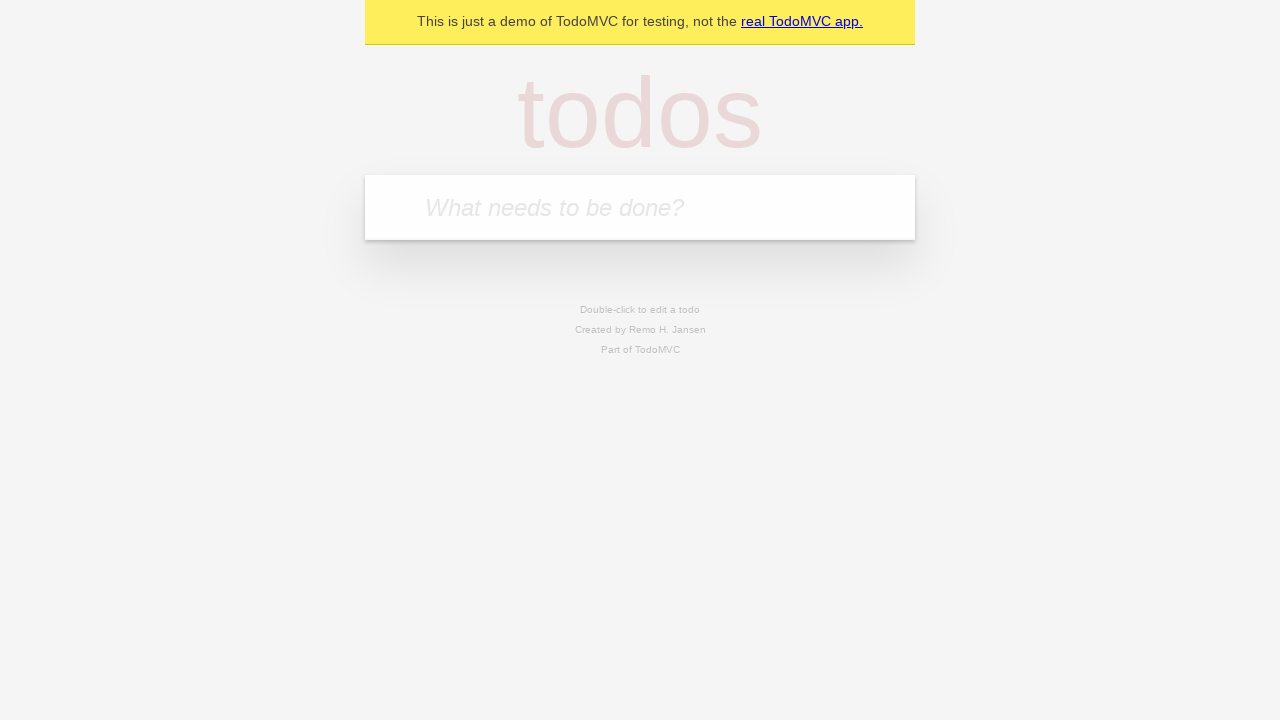

Filled first todo item with 'buy some cheese' on internal:attr=[placeholder="What needs to be done?"i]
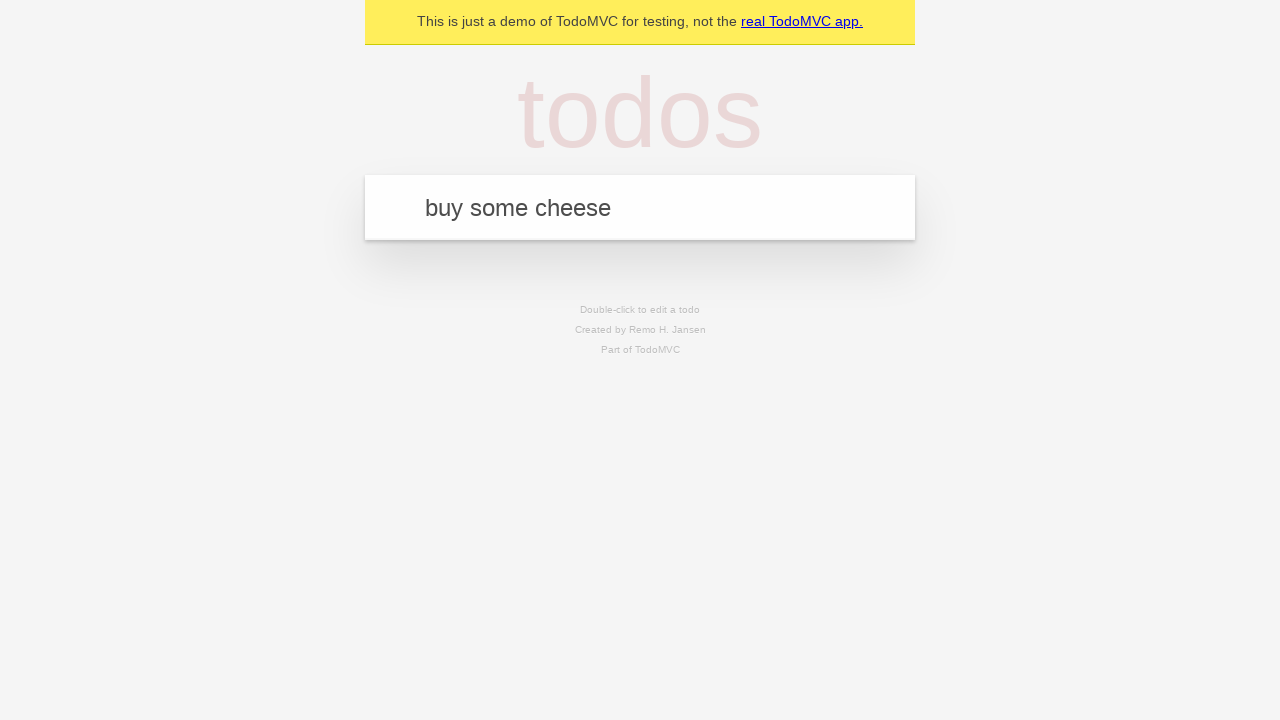

Pressed Enter to create first todo item on internal:attr=[placeholder="What needs to be done?"i]
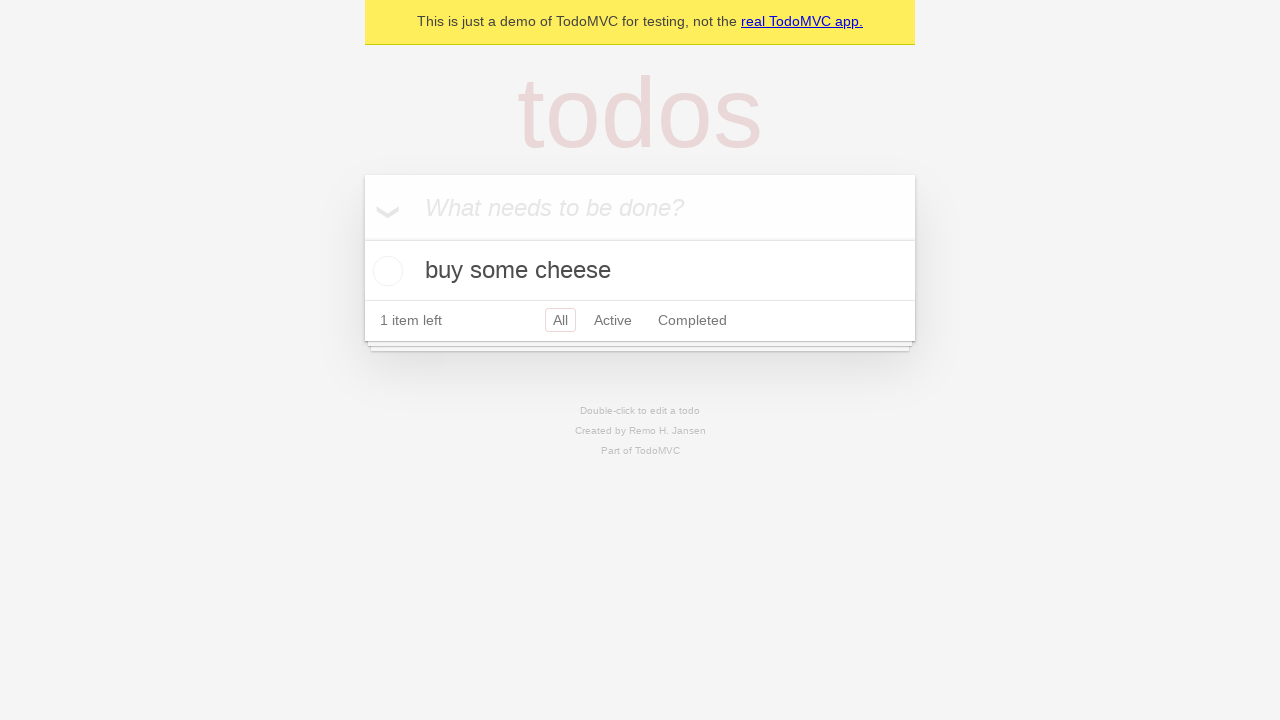

Filled second todo item with 'feed the cat' on internal:attr=[placeholder="What needs to be done?"i]
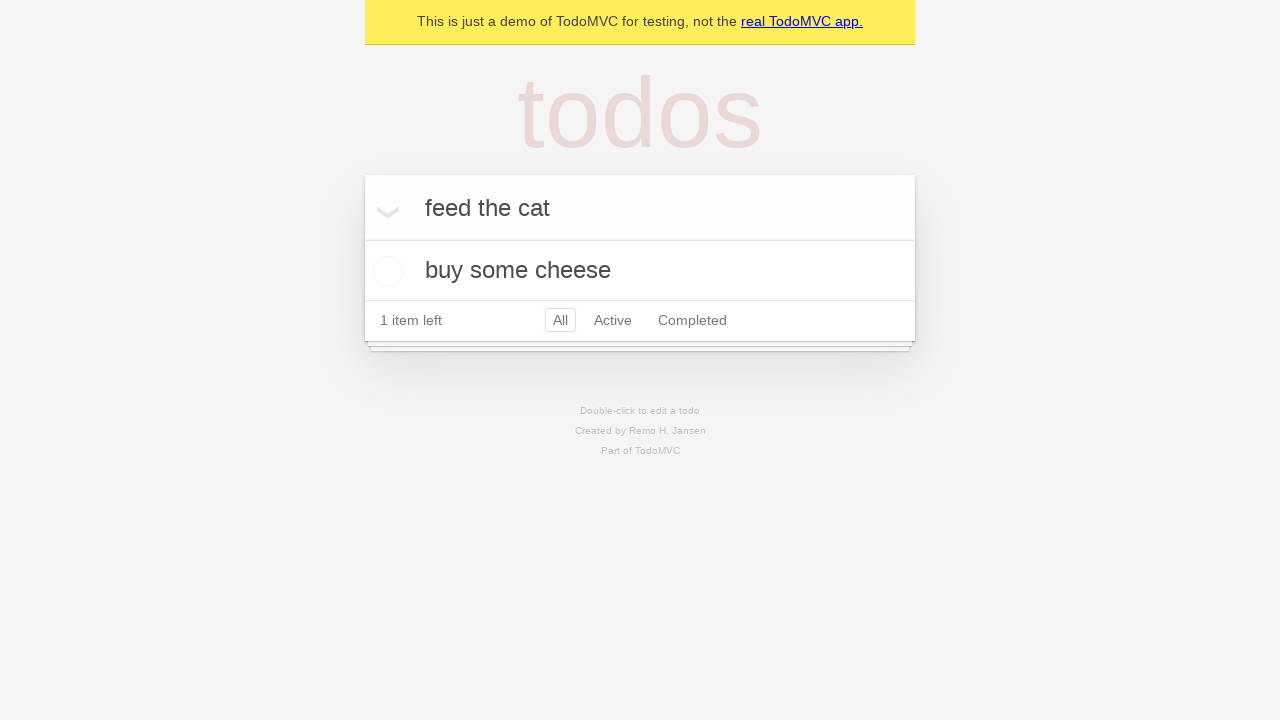

Pressed Enter to create second todo item on internal:attr=[placeholder="What needs to be done?"i]
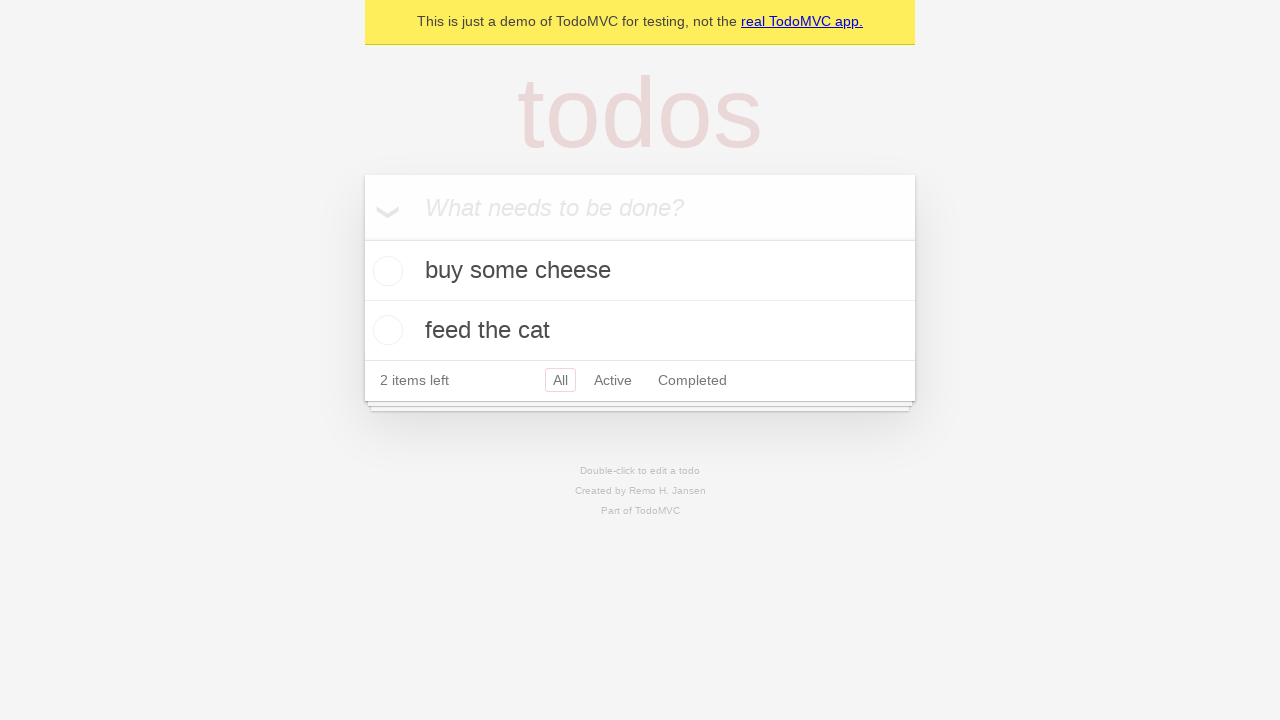

Filled third todo item with 'book a doctors appointment' on internal:attr=[placeholder="What needs to be done?"i]
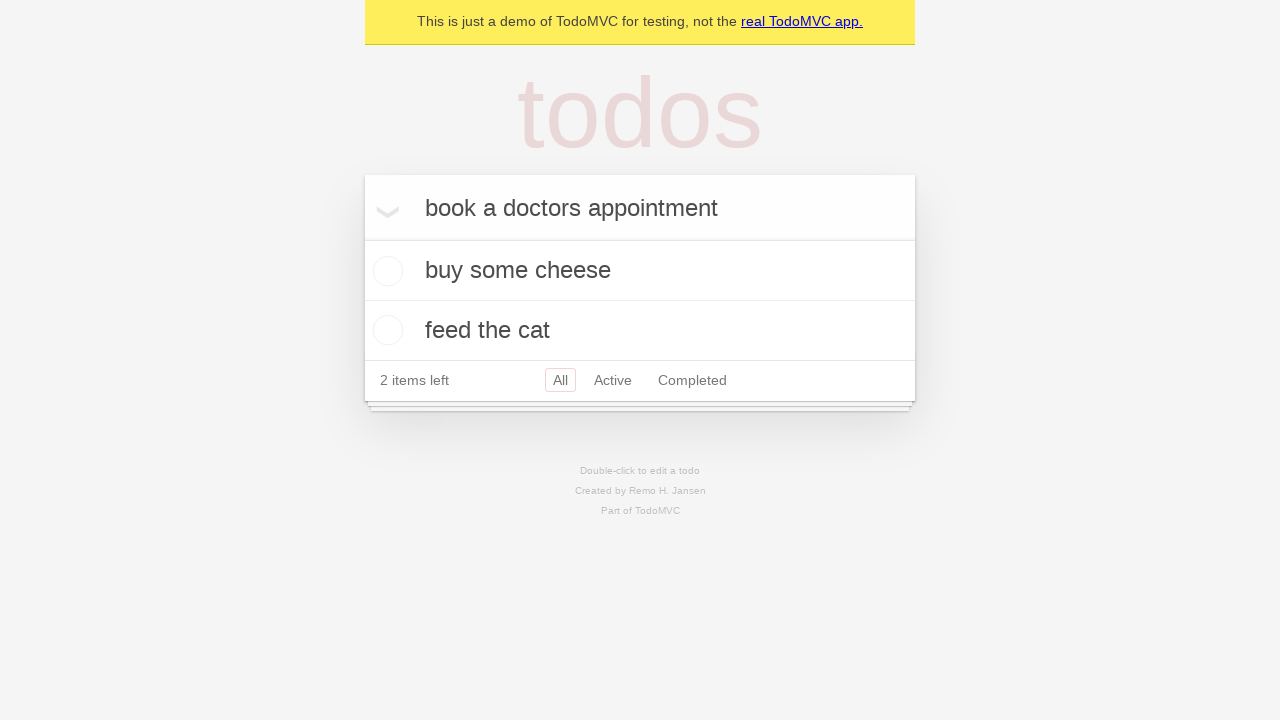

Pressed Enter to create third todo item on internal:attr=[placeholder="What needs to be done?"i]
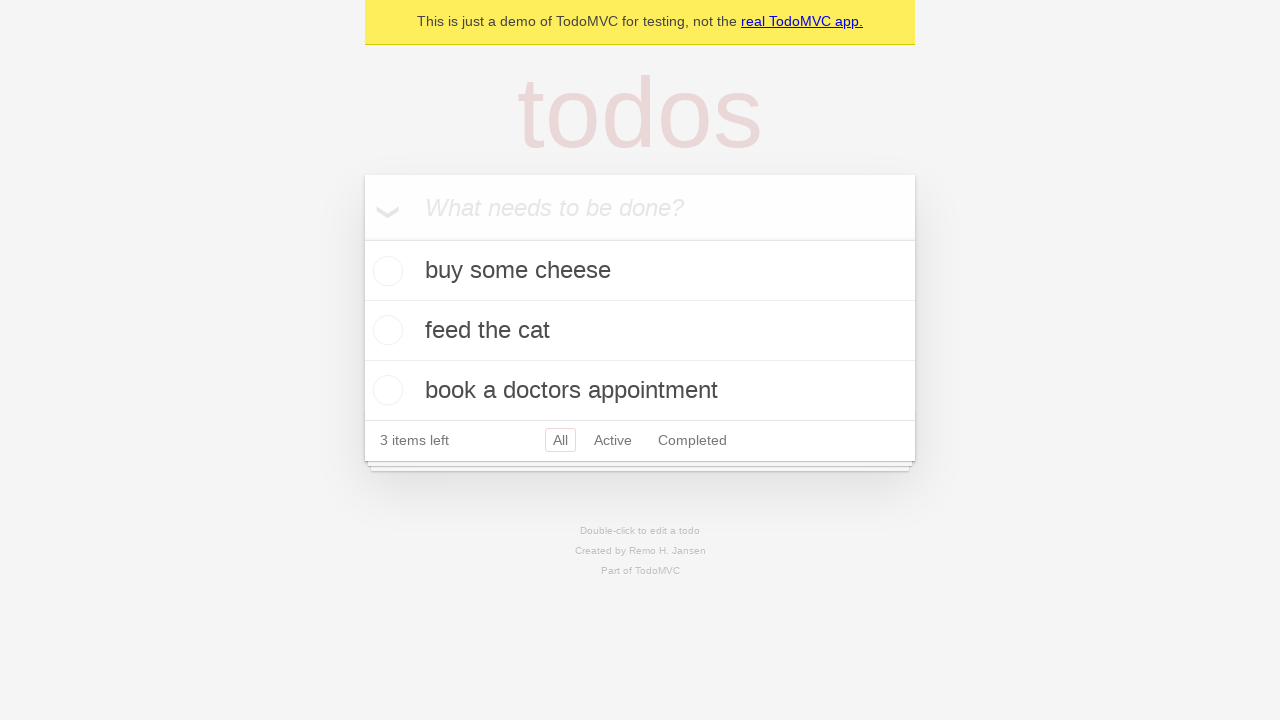

Double-clicked second todo item to enter edit mode at (640, 331) on internal:testid=[data-testid="todo-item"s] >> nth=1
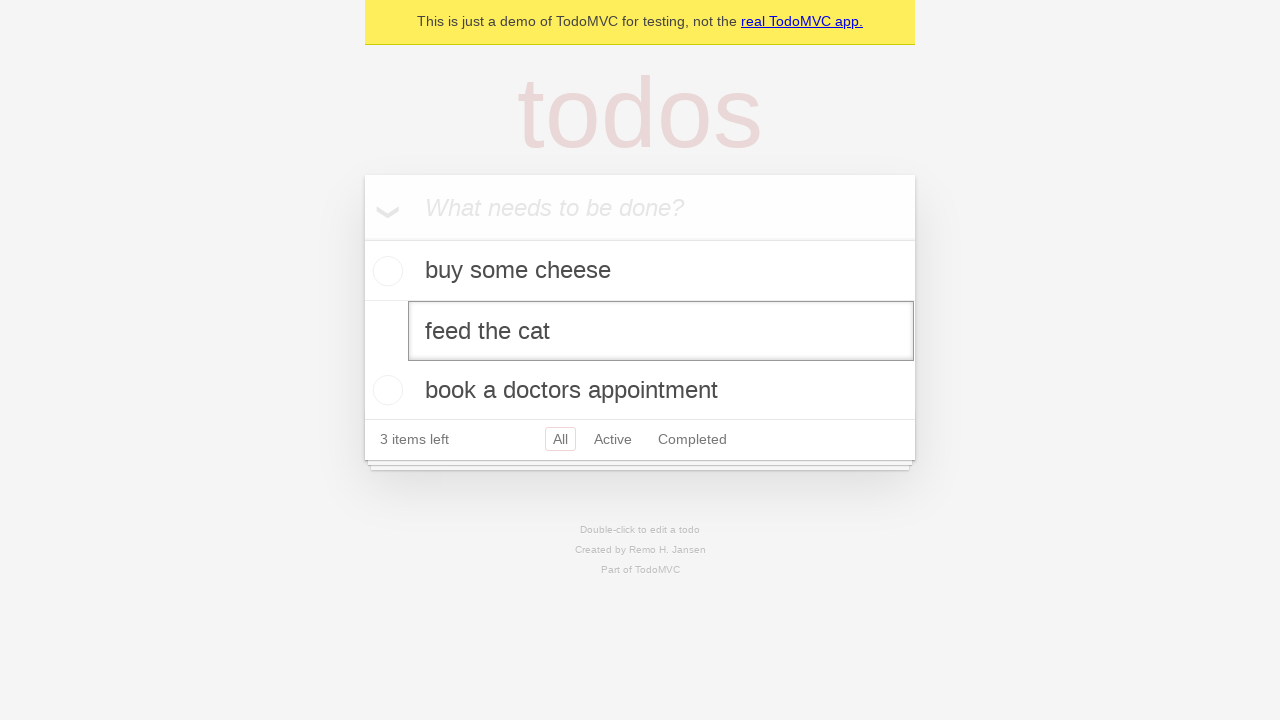

Filled edit field with 'buy some sausages' on internal:testid=[data-testid="todo-item"s] >> nth=1 >> internal:role=textbox[nam
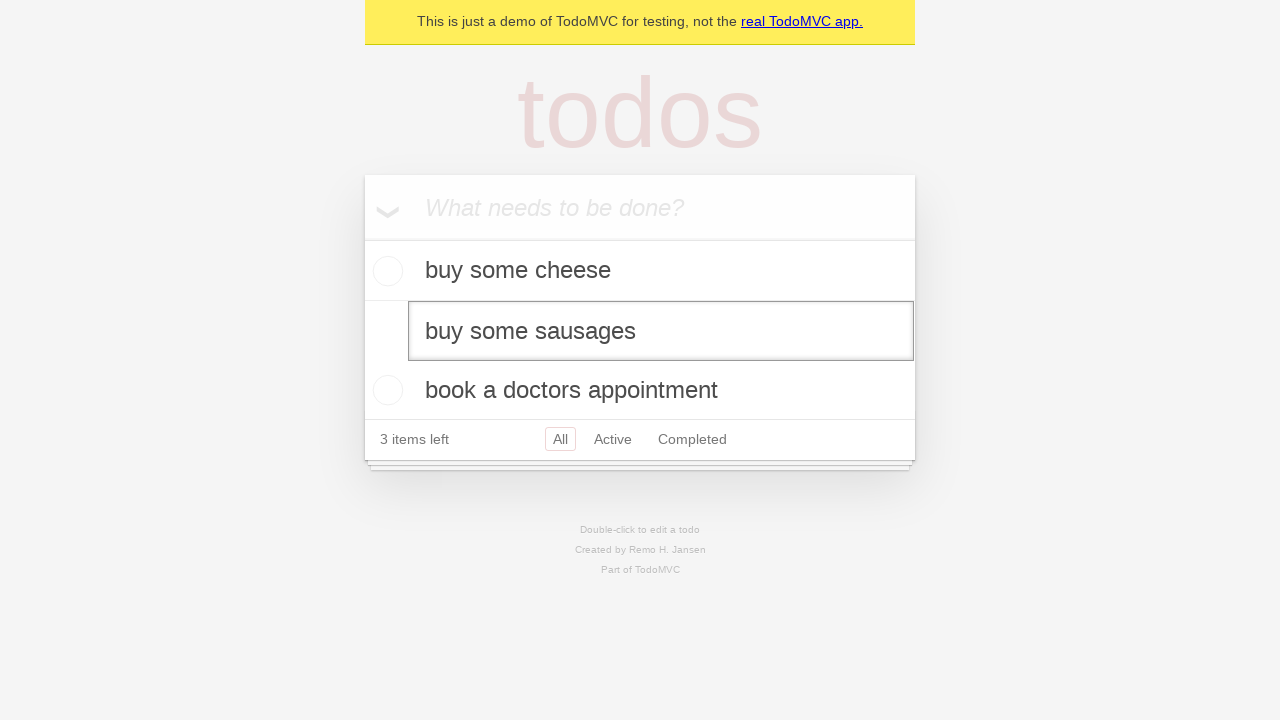

Pressed Escape to cancel edit on internal:testid=[data-testid="todo-item"s] >> nth=1 >> internal:role=textbox[nam
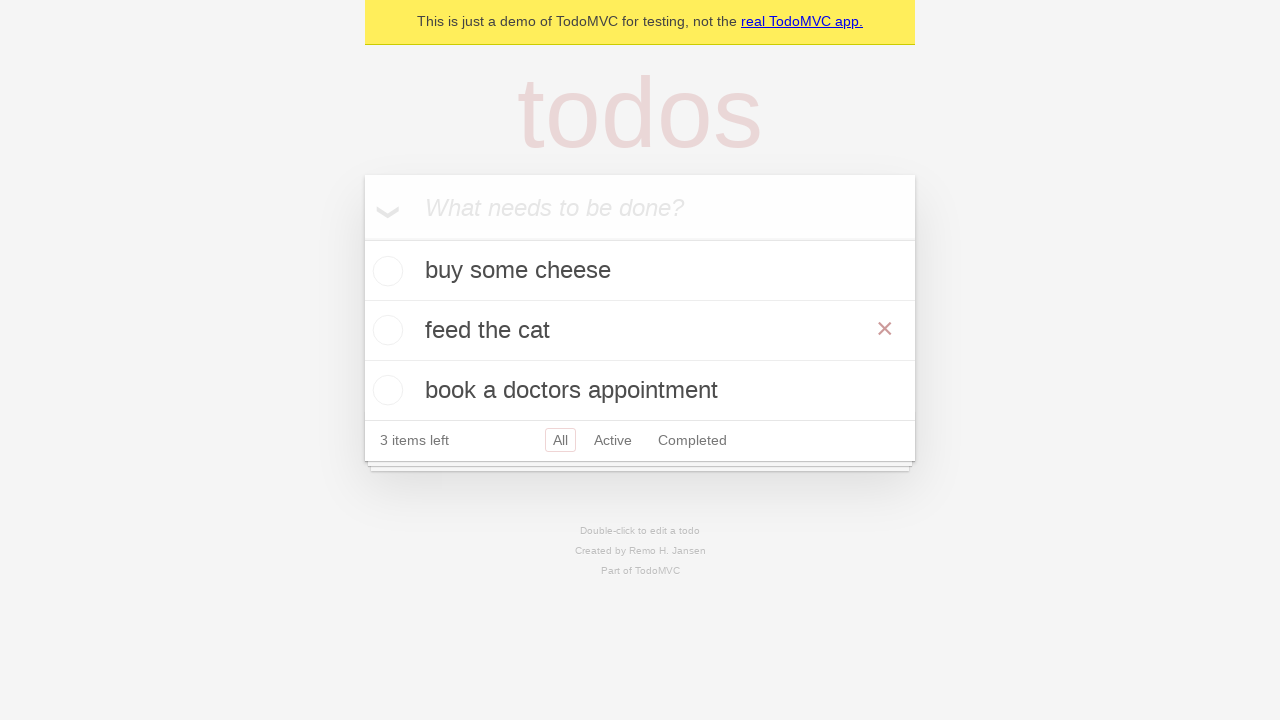

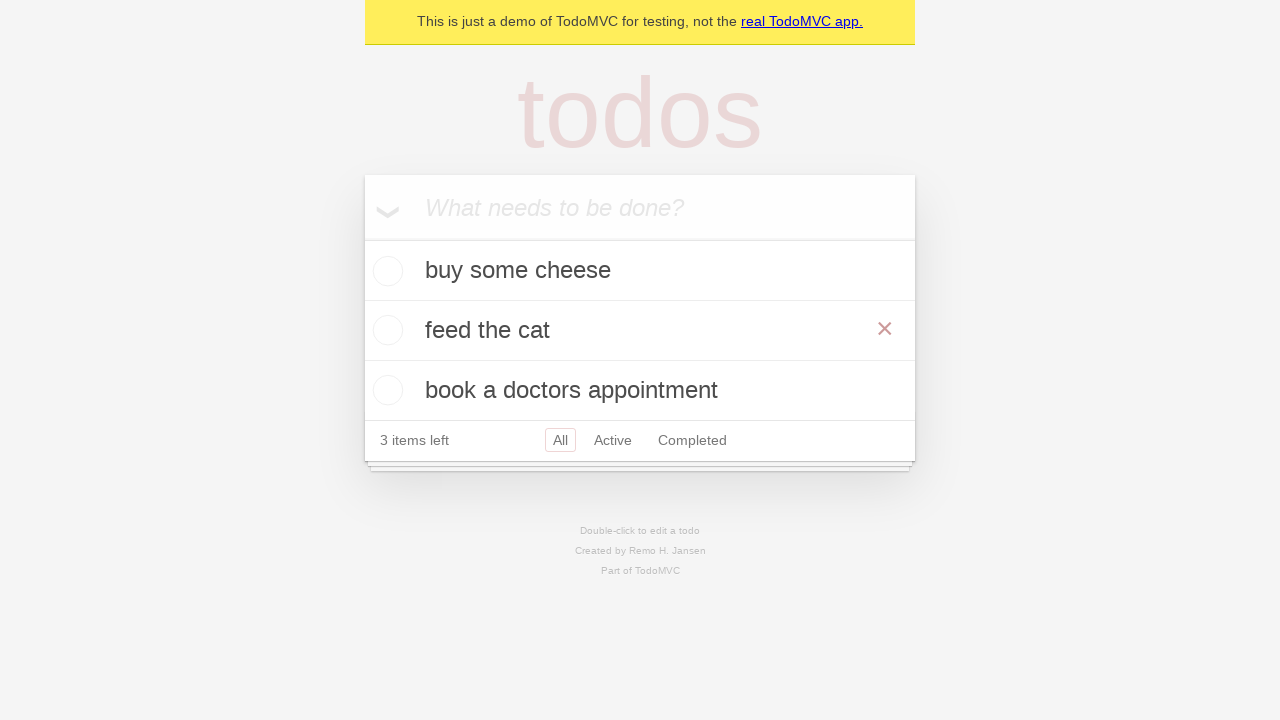